Navigates to Sauce Demo login page and verifies the login button is displayed and clickable by clicking it without entering credentials

Starting URL: https://www.saucedemo.com/

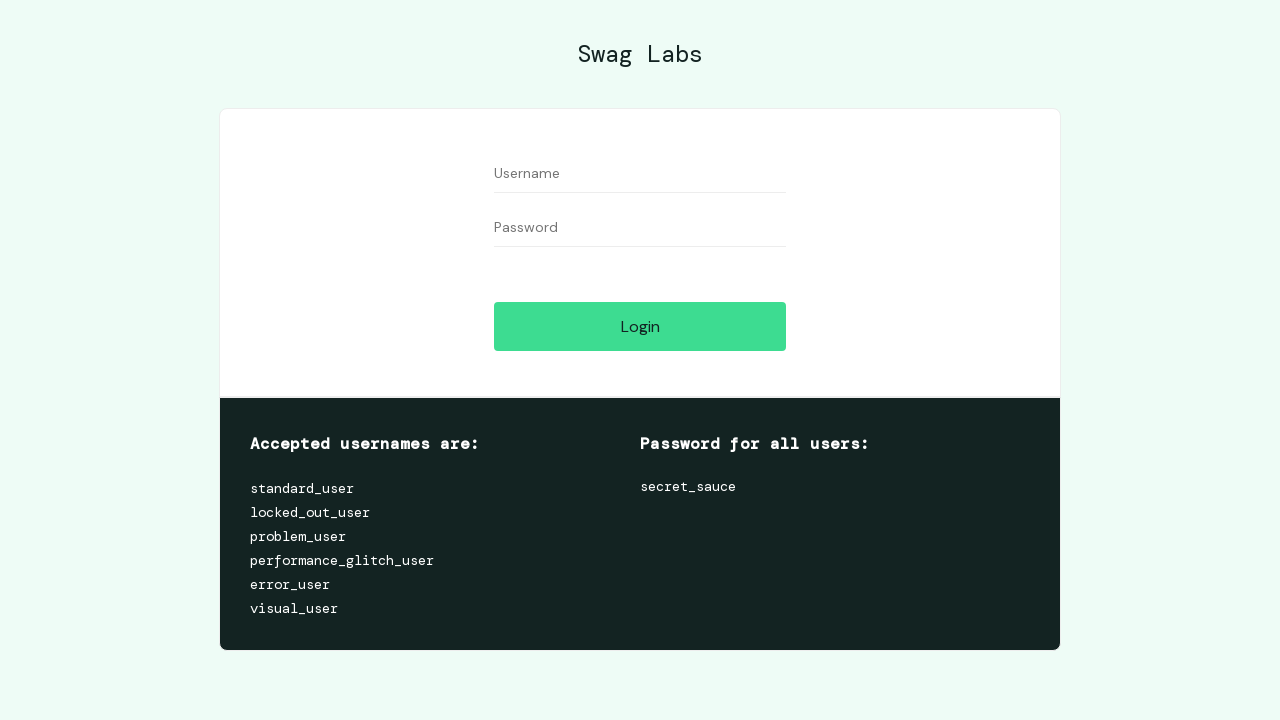

Located login button element
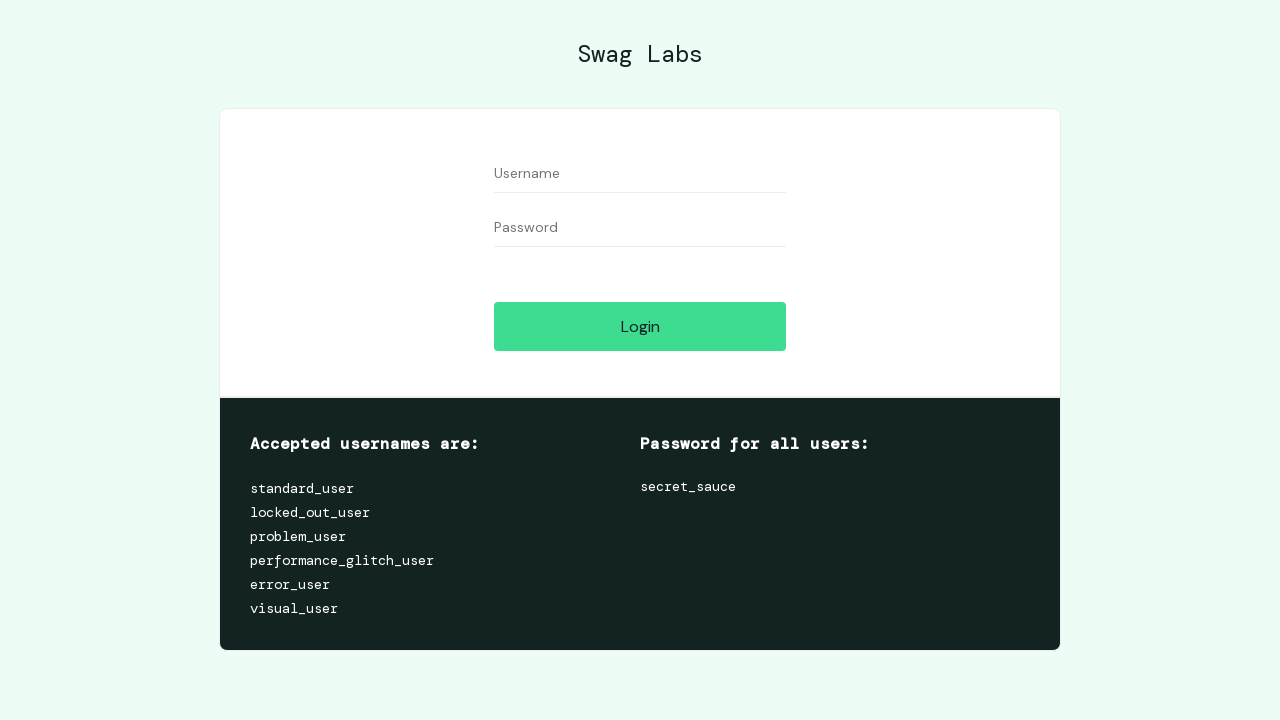

Verified login button is visible
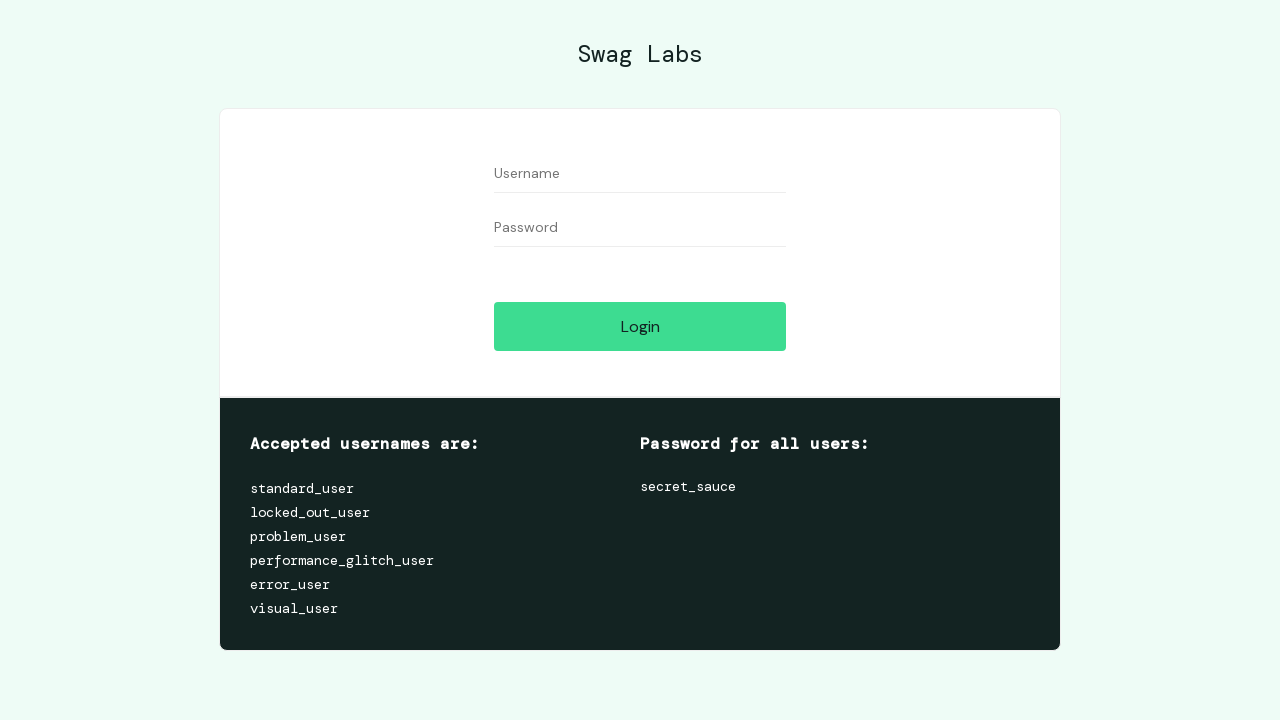

Clicked login button without entering credentials at (640, 326) on #login-button
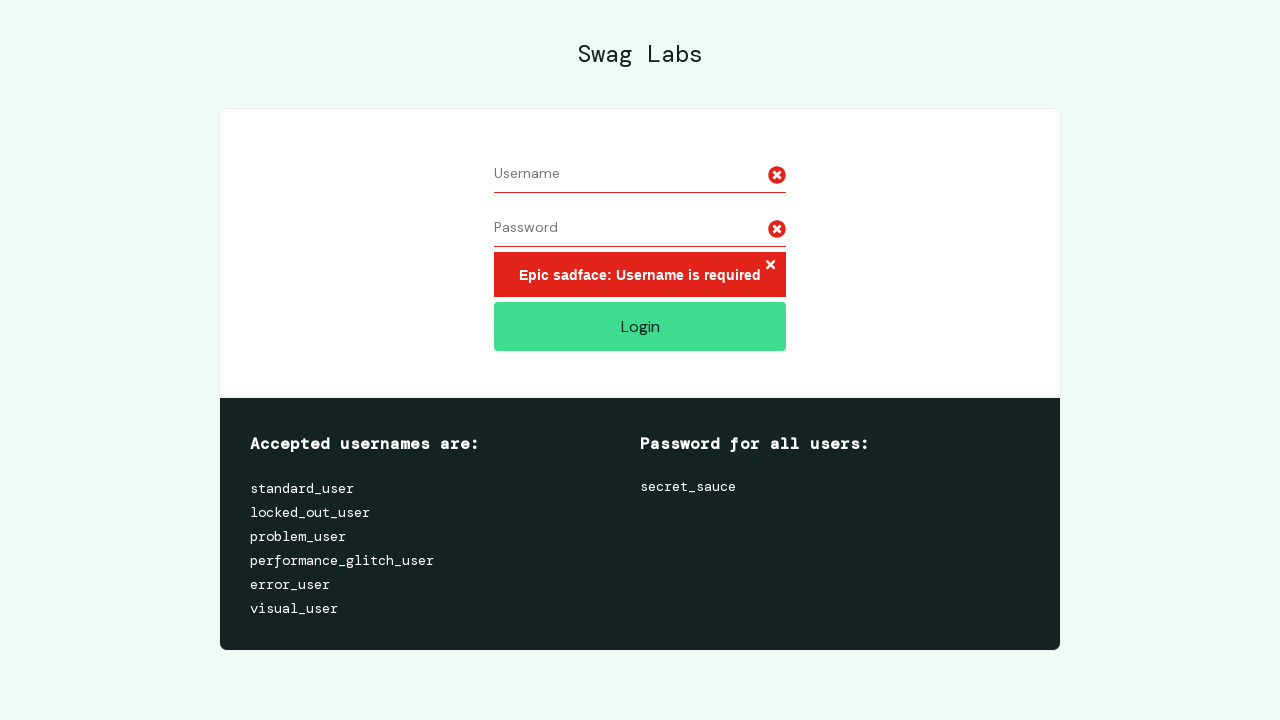

Waited for page response after login button click
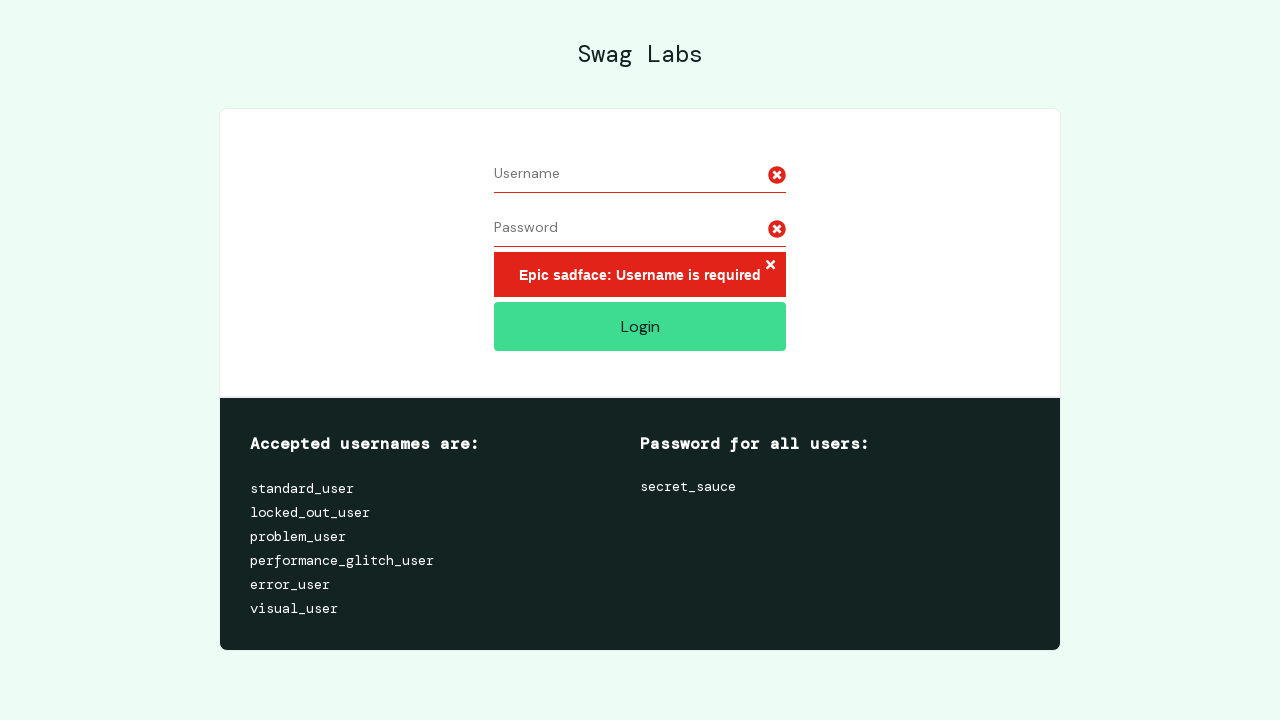

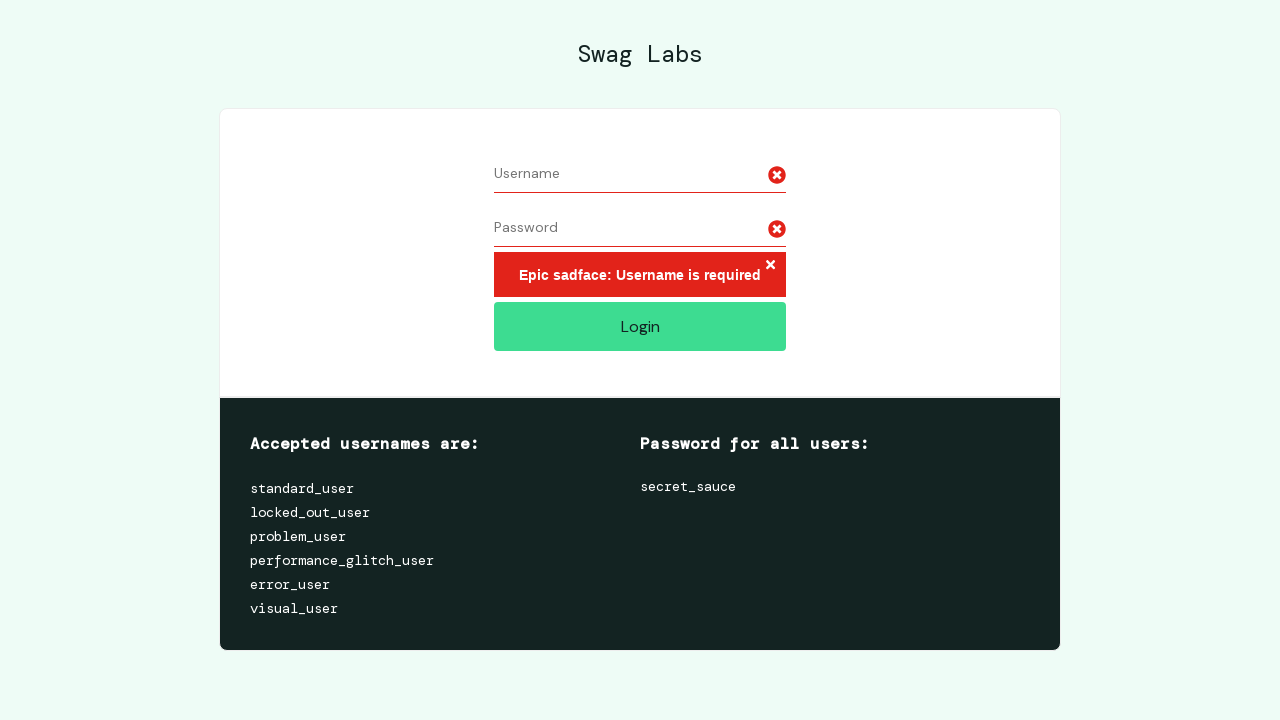